Tests static dropdown functionality by selecting an option by index from a currency dropdown menu on a practice website

Starting URL: https://rahulshettyacademy.com/dropdownsPractise/

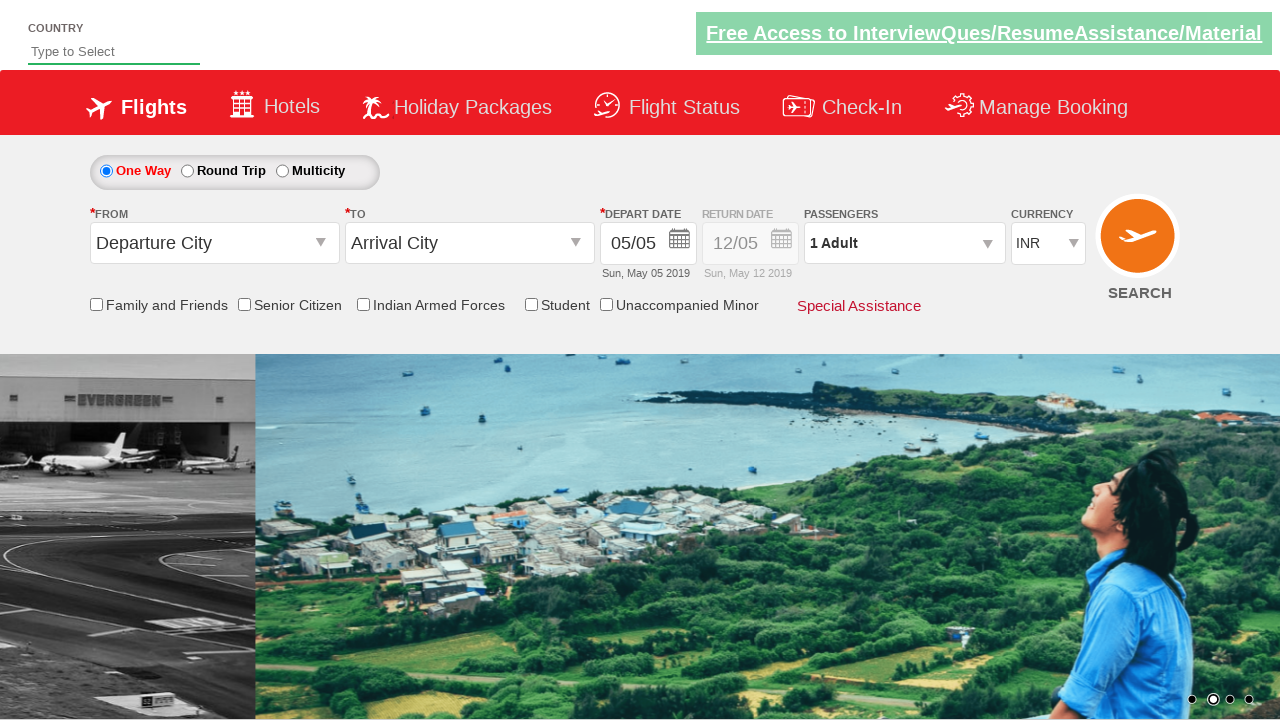

Navigated to dropdown practice website
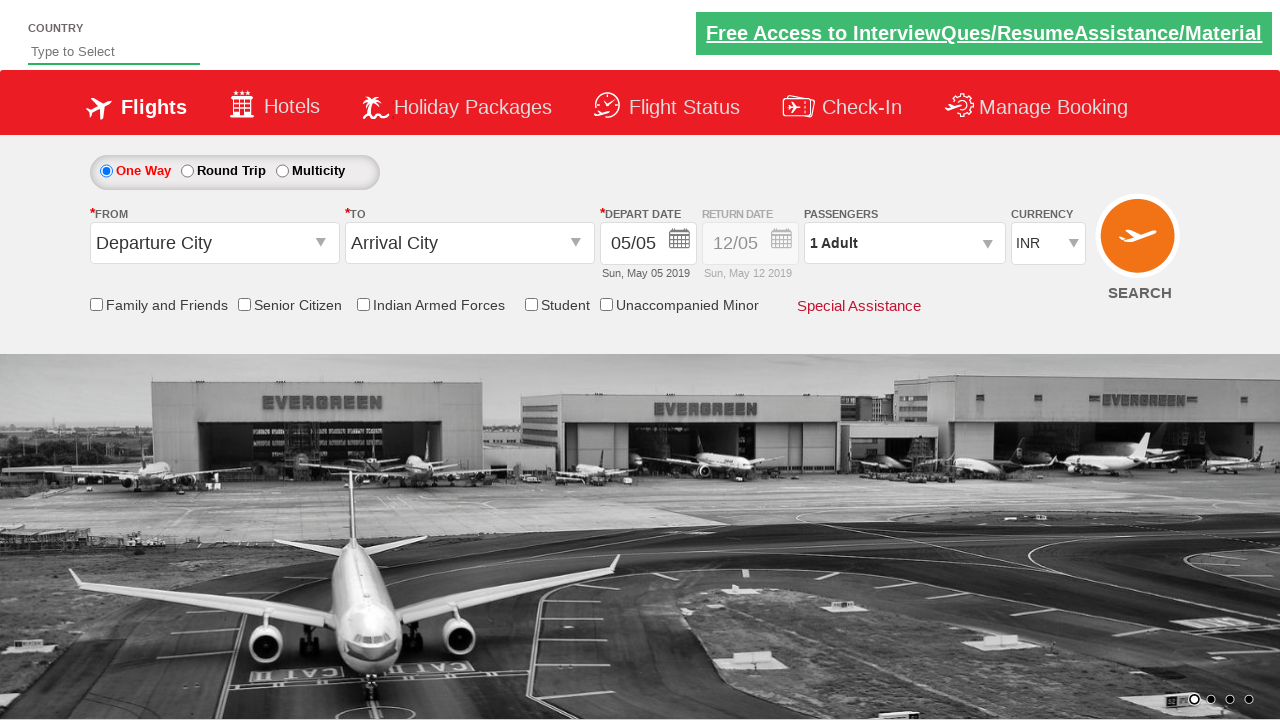

Selected 4th option (index 3) from currency dropdown on #ctl00_mainContent_DropDownListCurrency
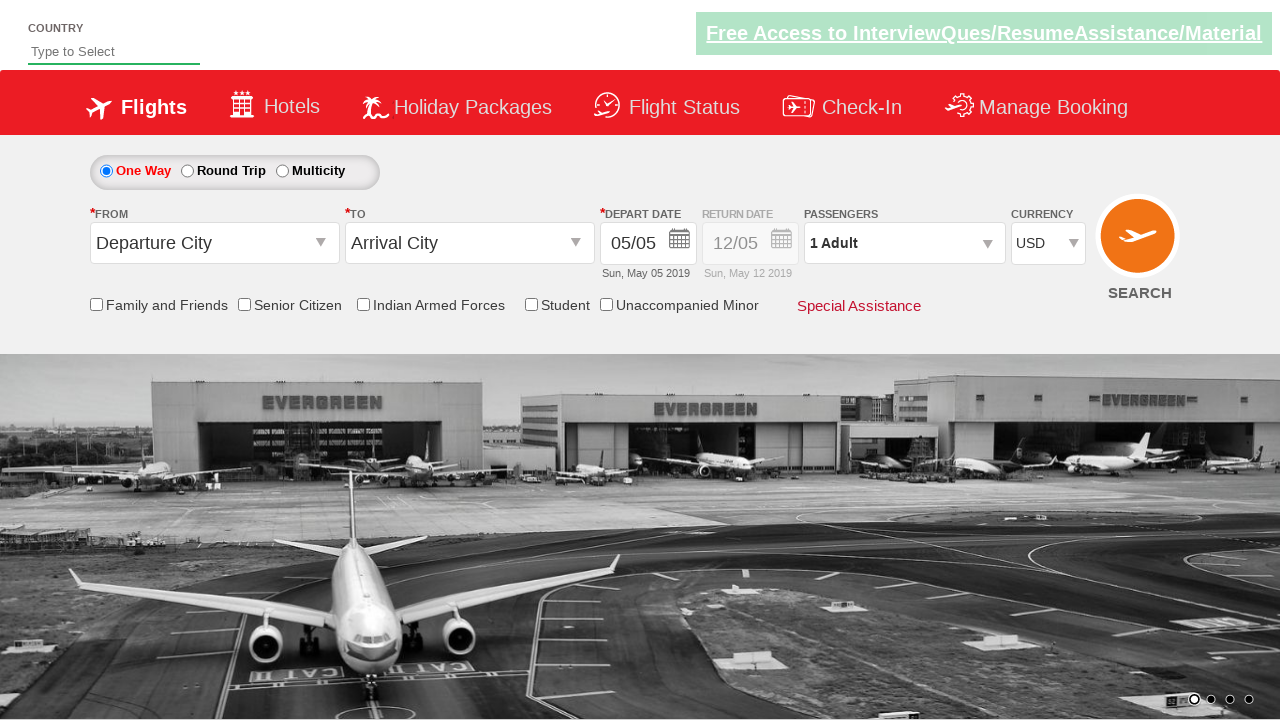

Waited for selection to be processed
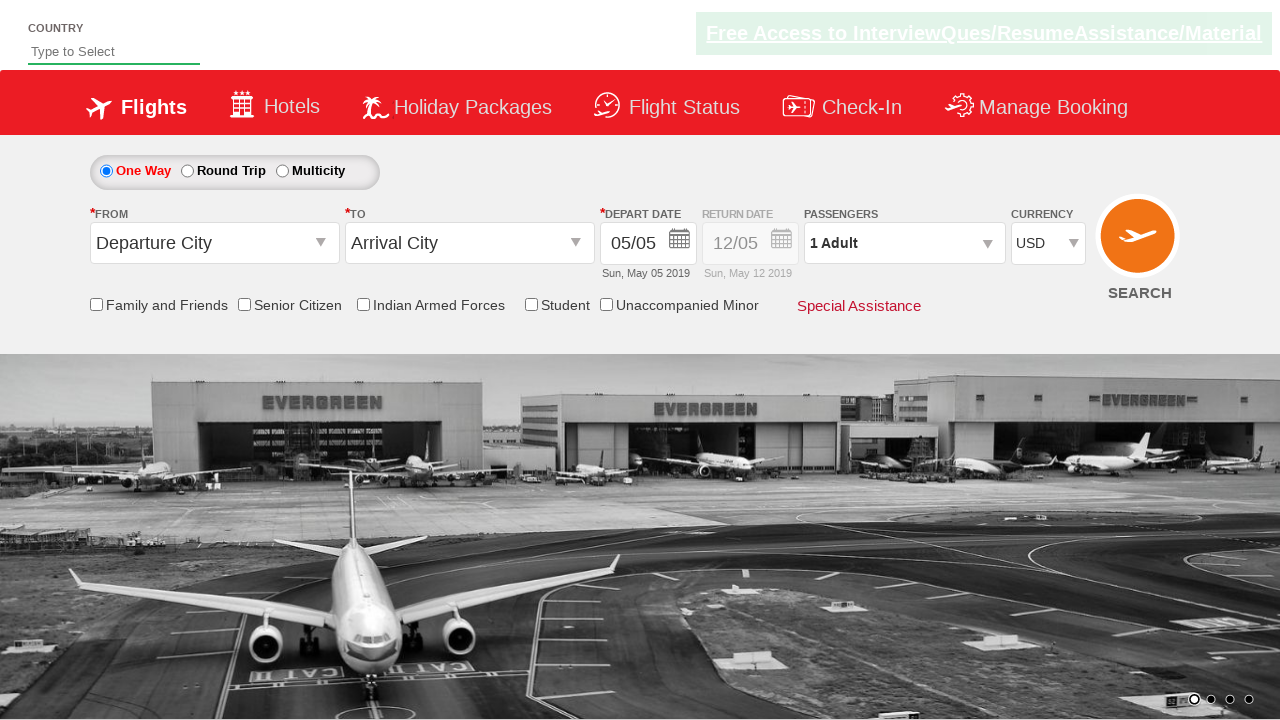

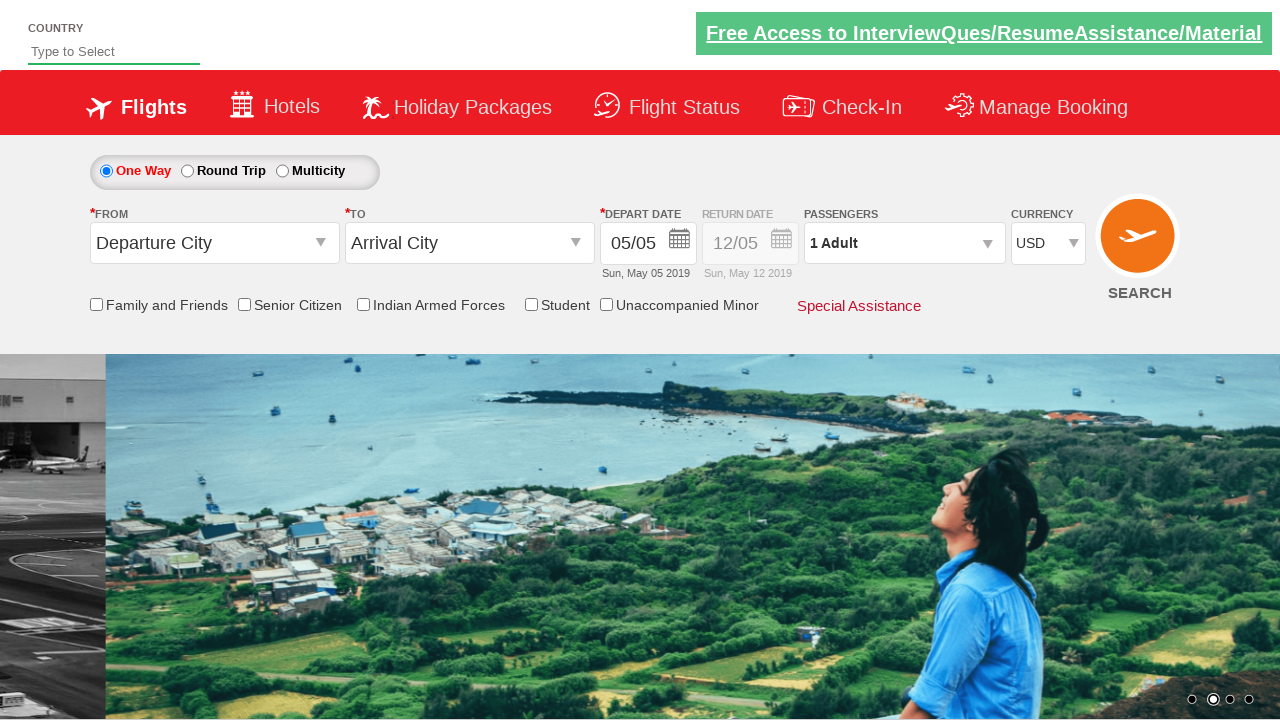